Navigates to the Python.org website and verifies the page loads successfully by checking the title

Starting URL: https://python.org

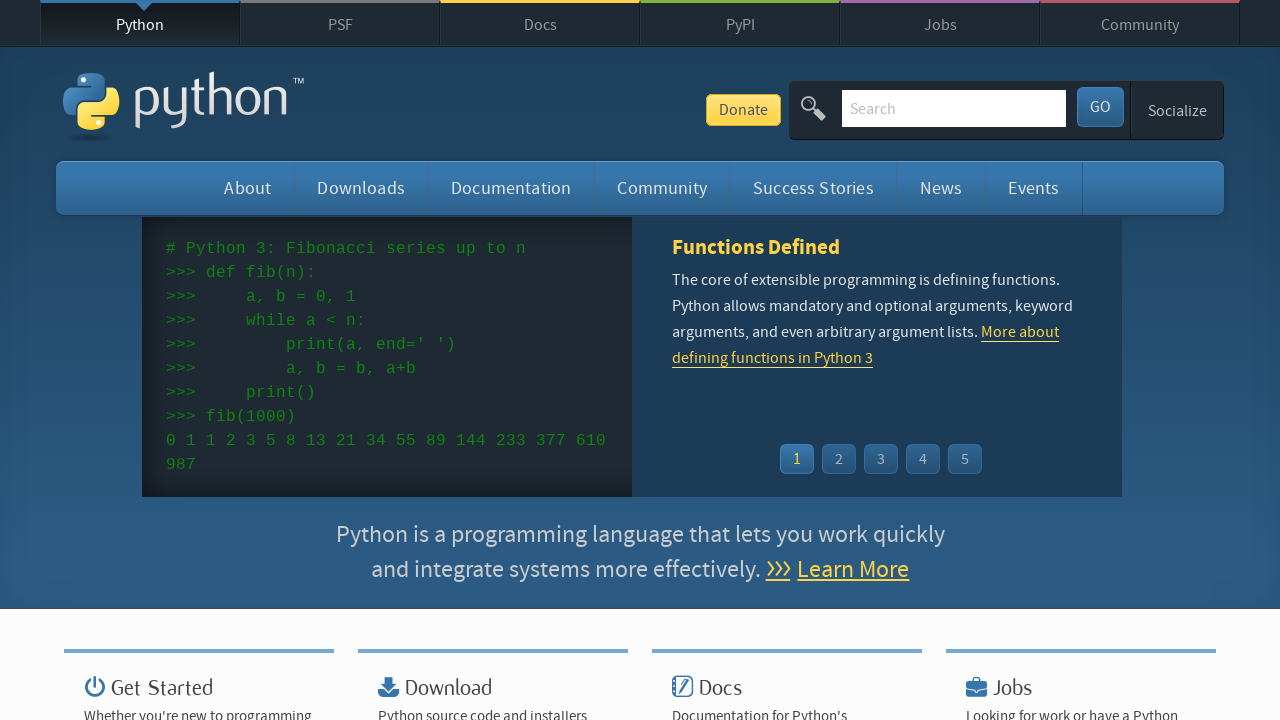

Navigated to https://python.org
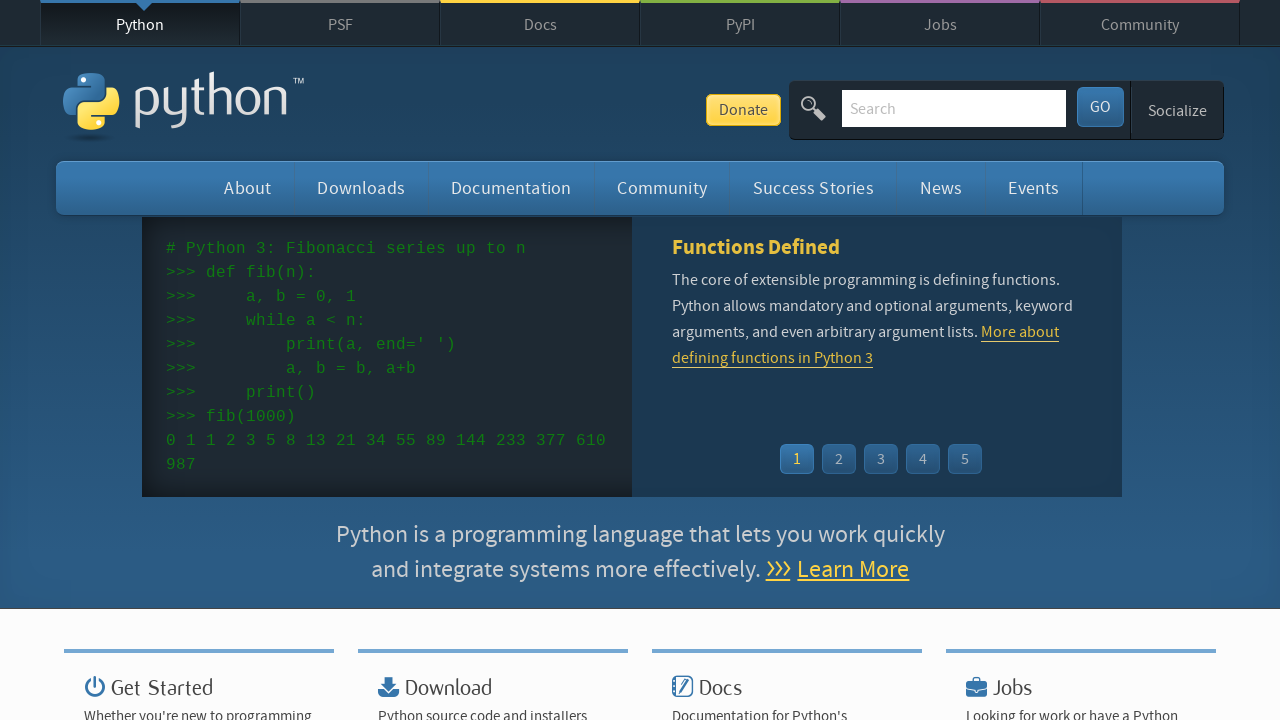

Page loaded and DOM content is ready
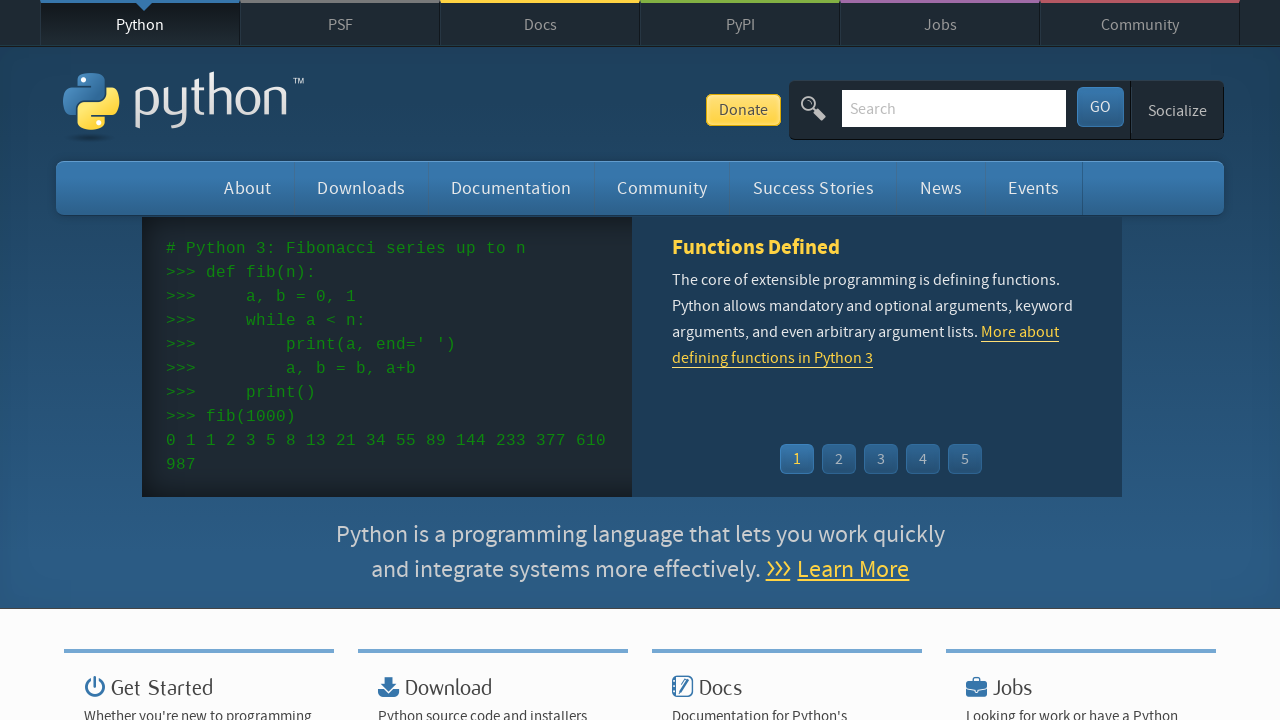

Verified page title is not empty
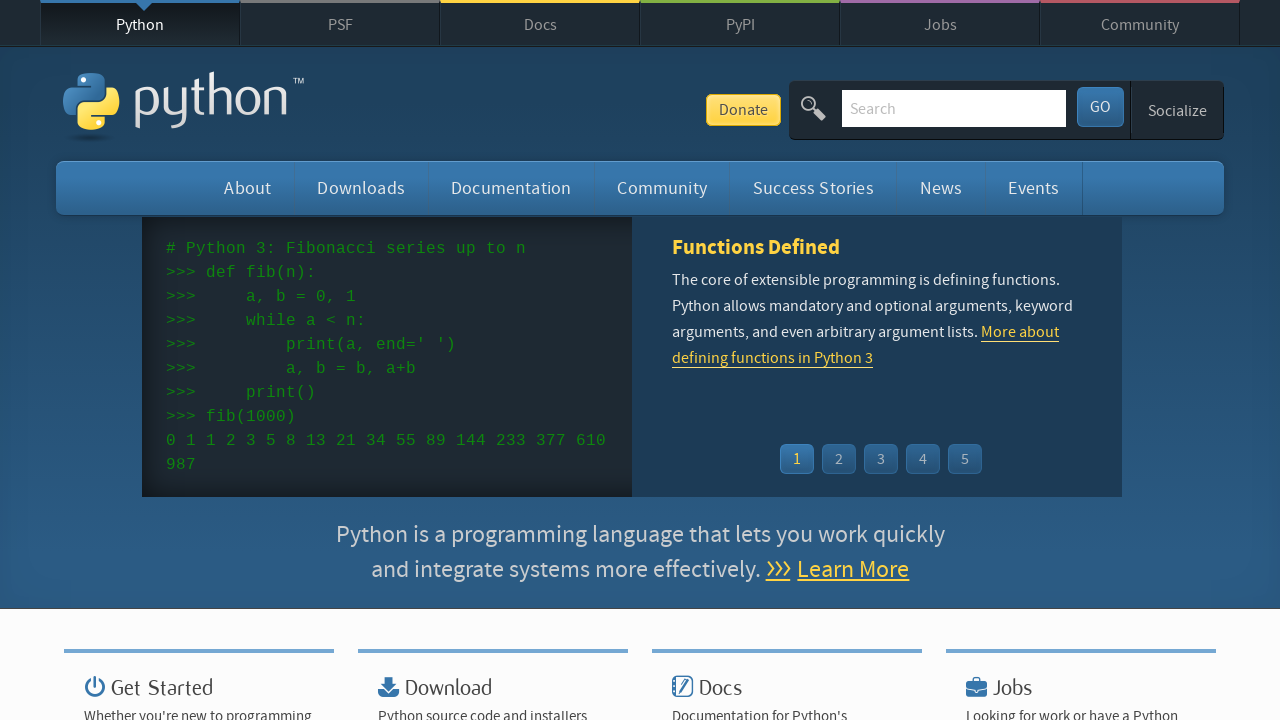

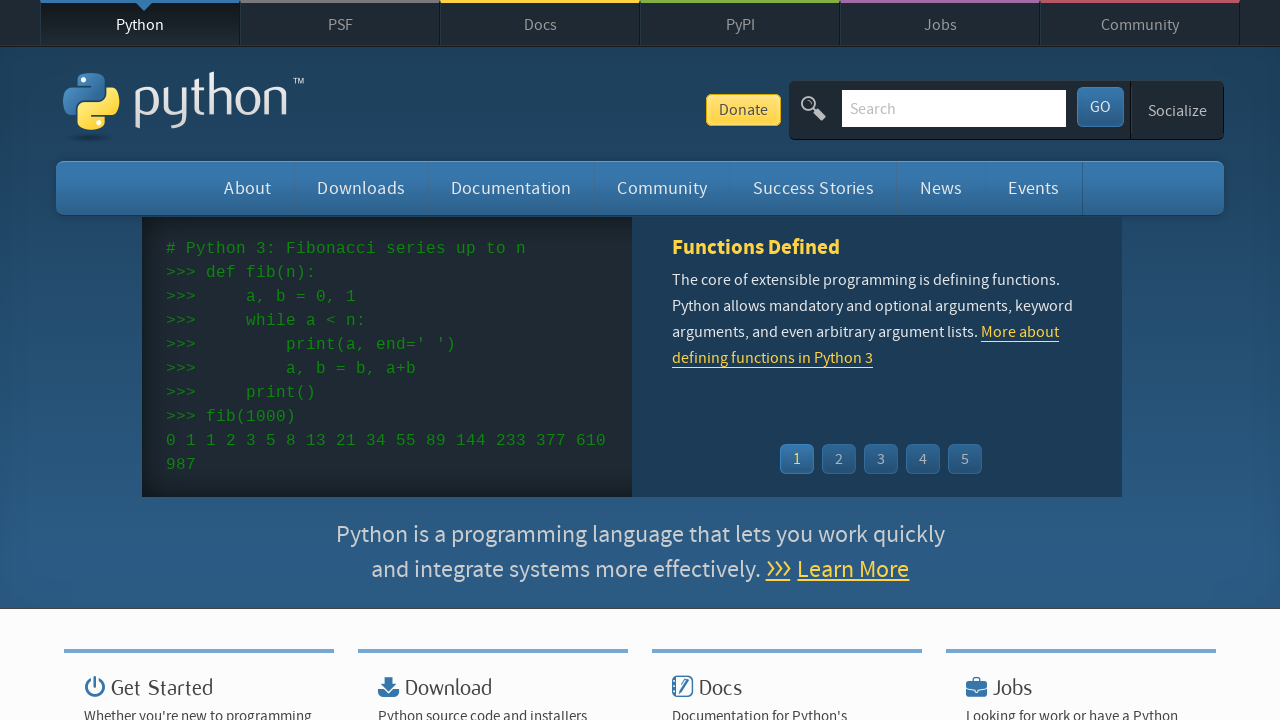